Tests last name input field on registration form

Starting URL: https://buggy.justtestit.org/register

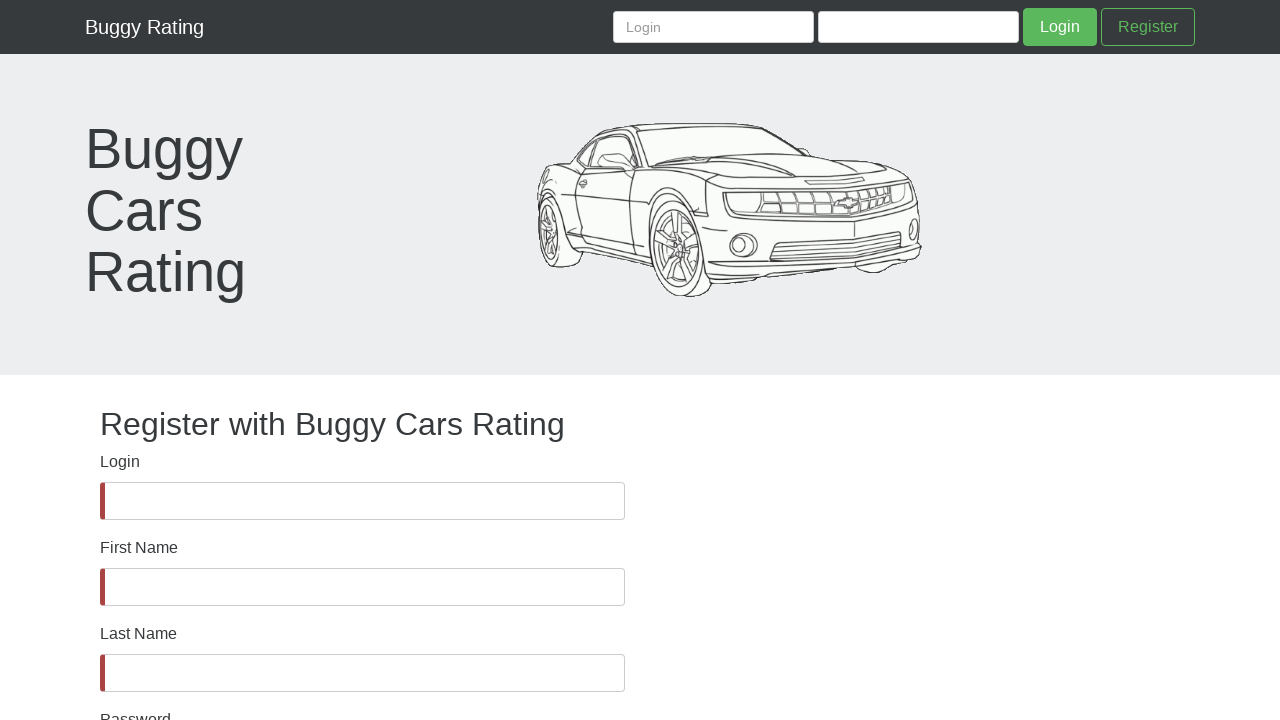

Filled last name field with 'b' on #lastName
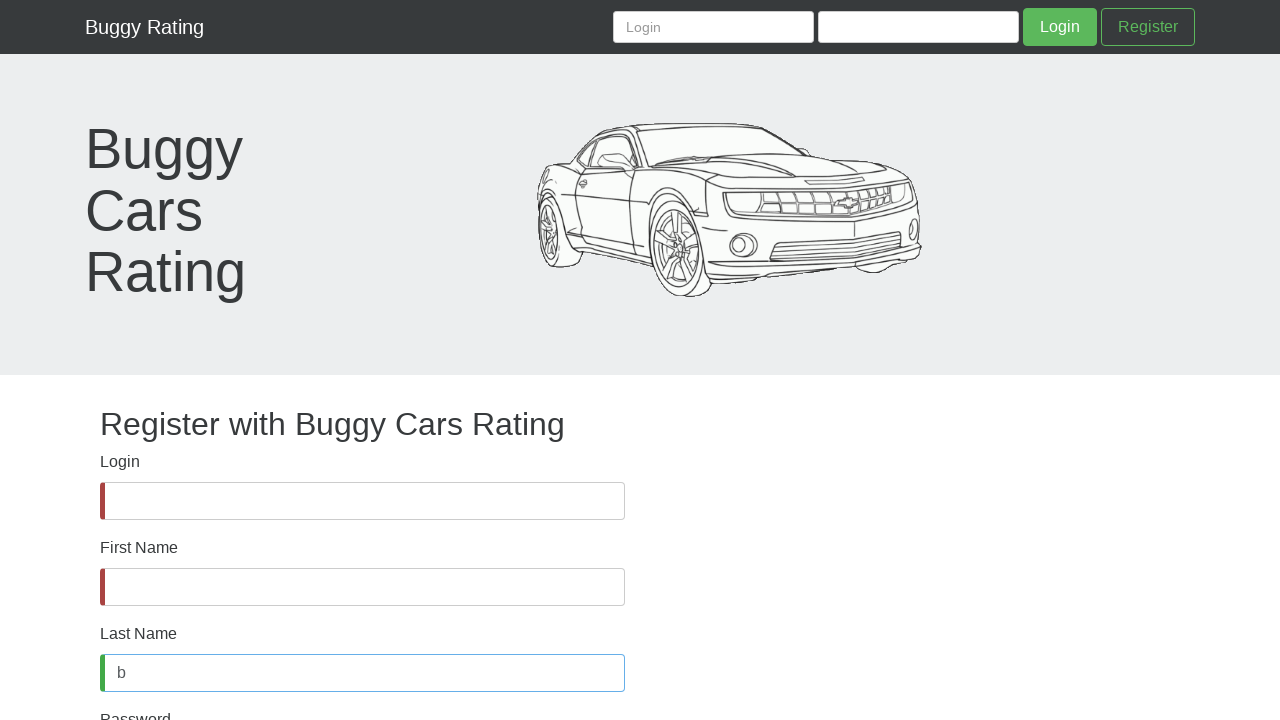

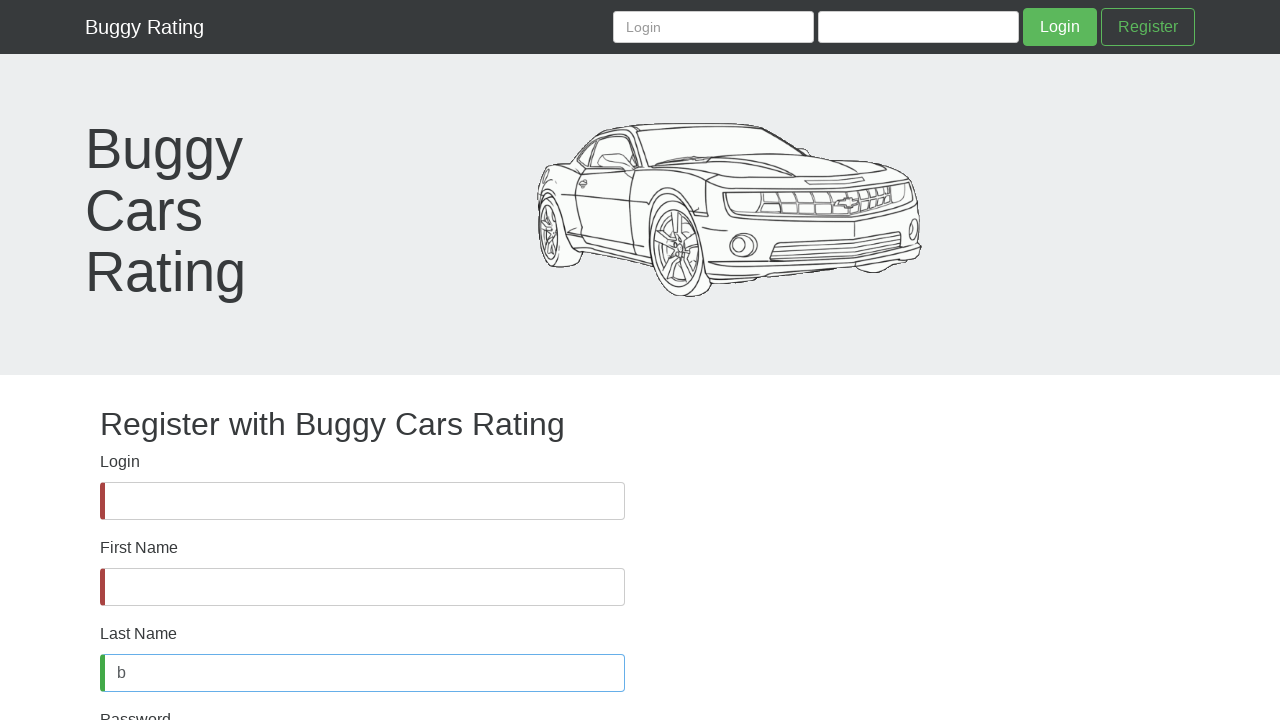